Tests clicking on the first link element on the jQuery UI homepage using action-based click, demonstrating basic browser interaction.

Starting URL: http://www.jqueryui.com

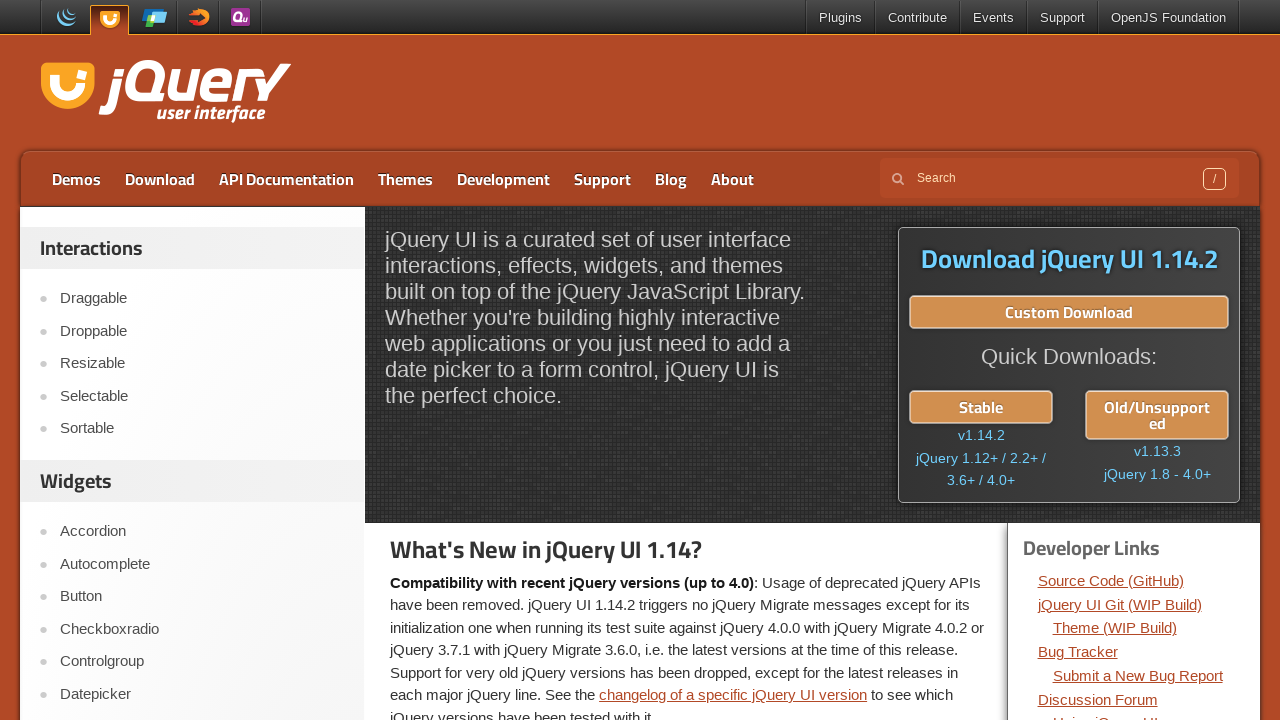

Clicked on the first link element on the jQuery UI homepage at (62, 18) on a
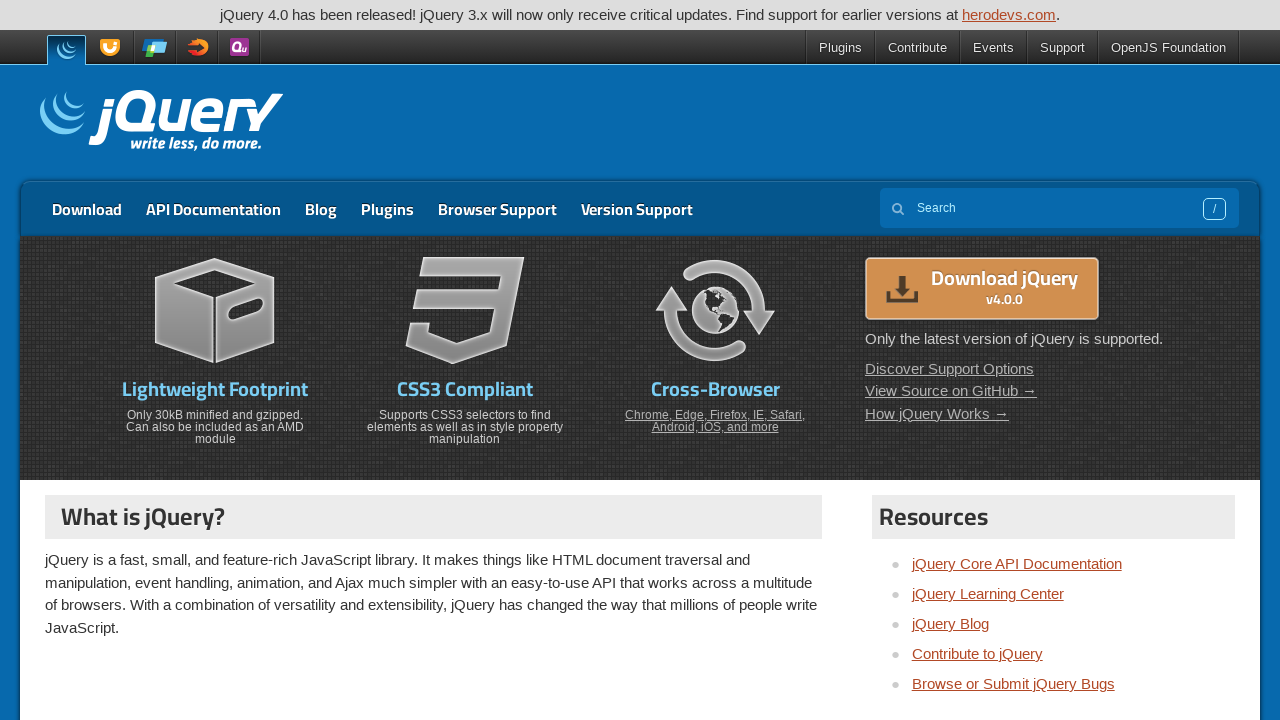

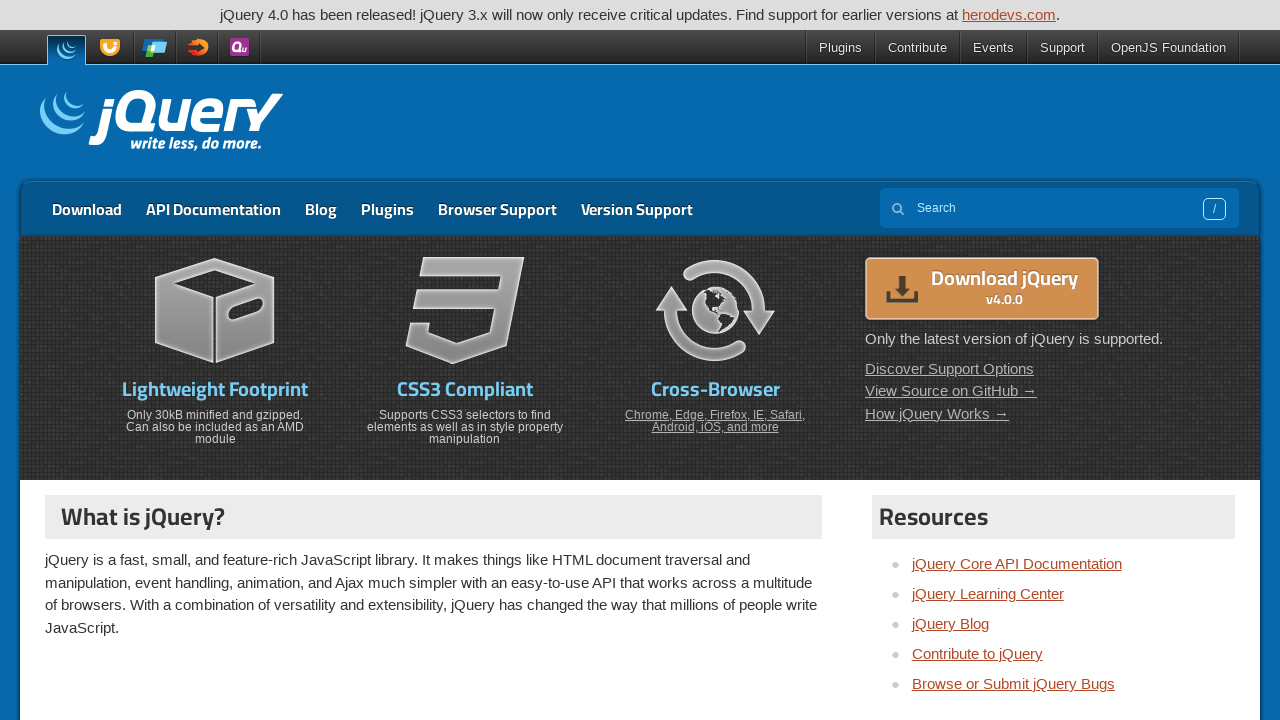